Fills the entire feedback form, submits it, clicks No to go back, and verifies all previously entered values are still populated in the form fields.

Starting URL: https://kristinek.github.io/site/tasks/provide_feedback

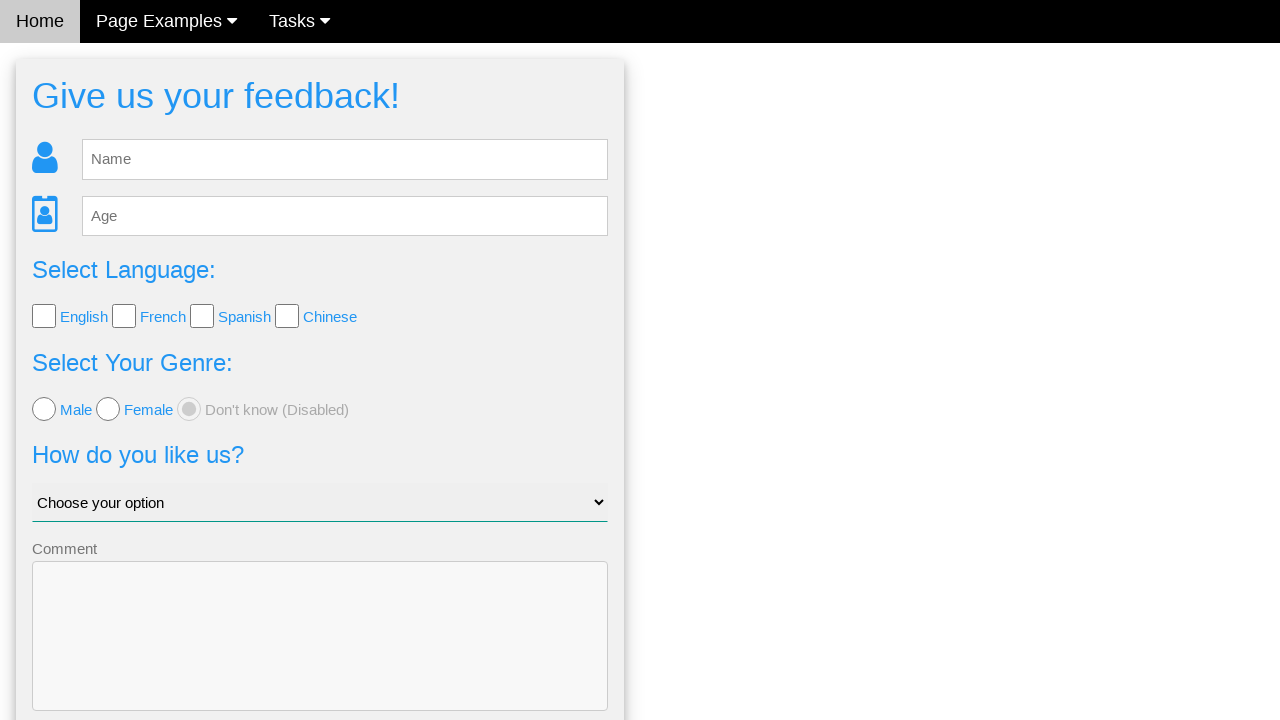

Filled name field with 'MichaelBrown' on #fb_name
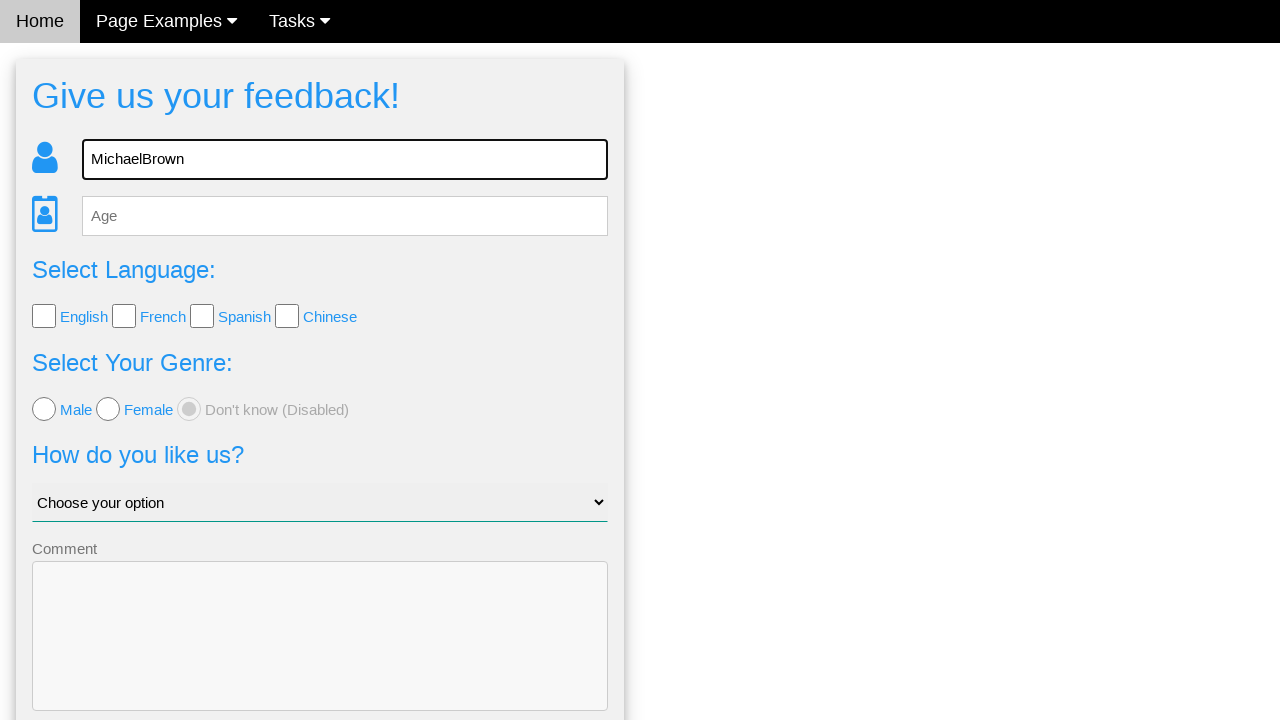

Filled age field with '45' on #fb_age
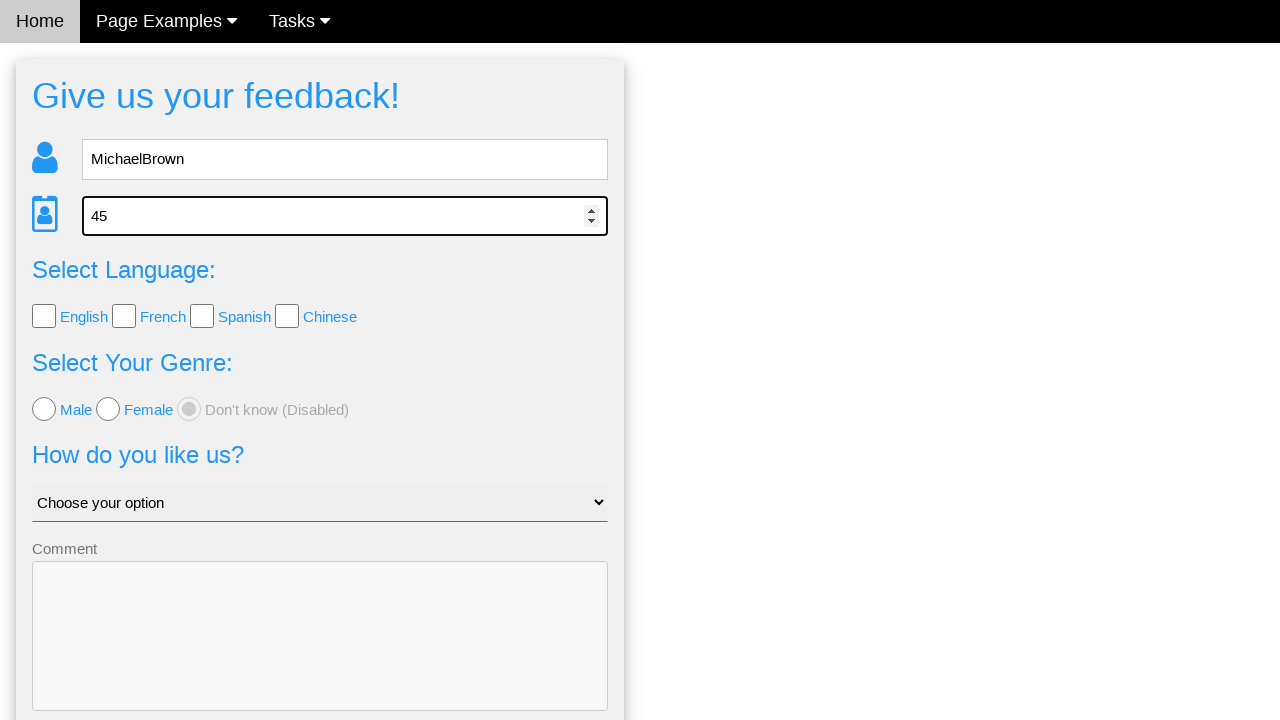

Checked 'Chinese' language checkbox at (287, 316) on input[type='checkbox'][value='Chinese']
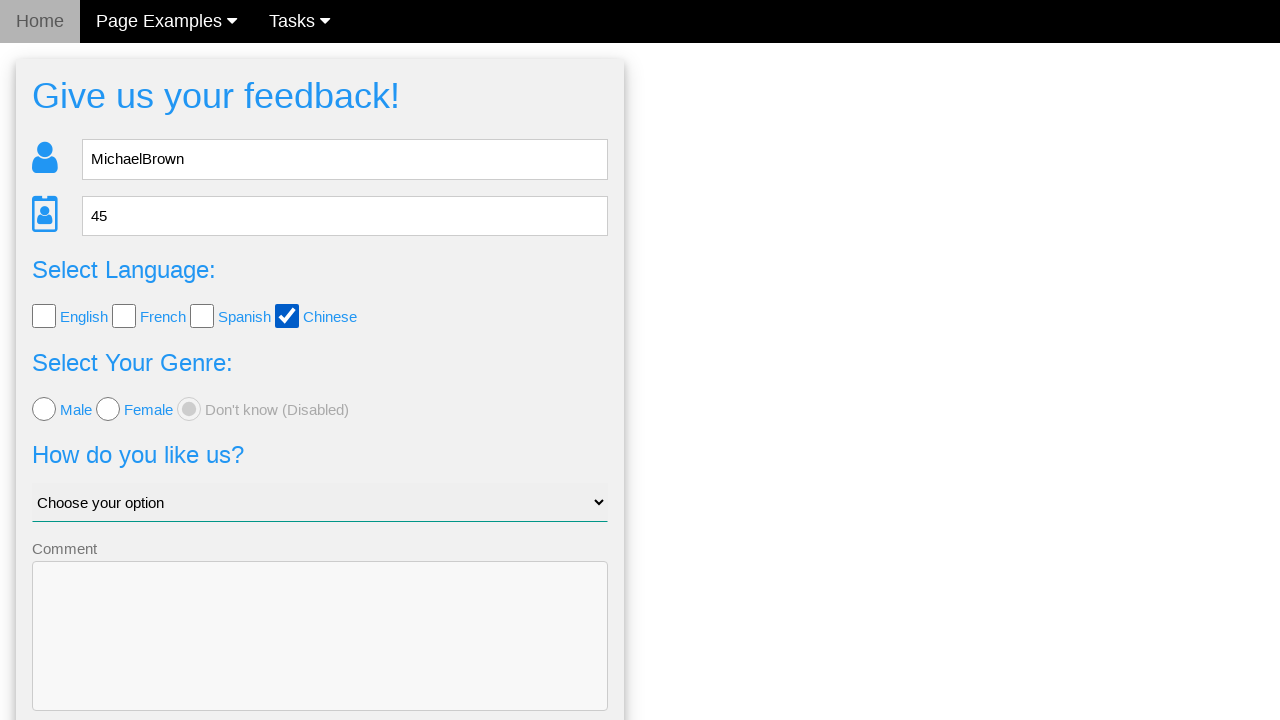

Selected 'male' gender radio button at (44, 409) on input[type='radio'][value='male']
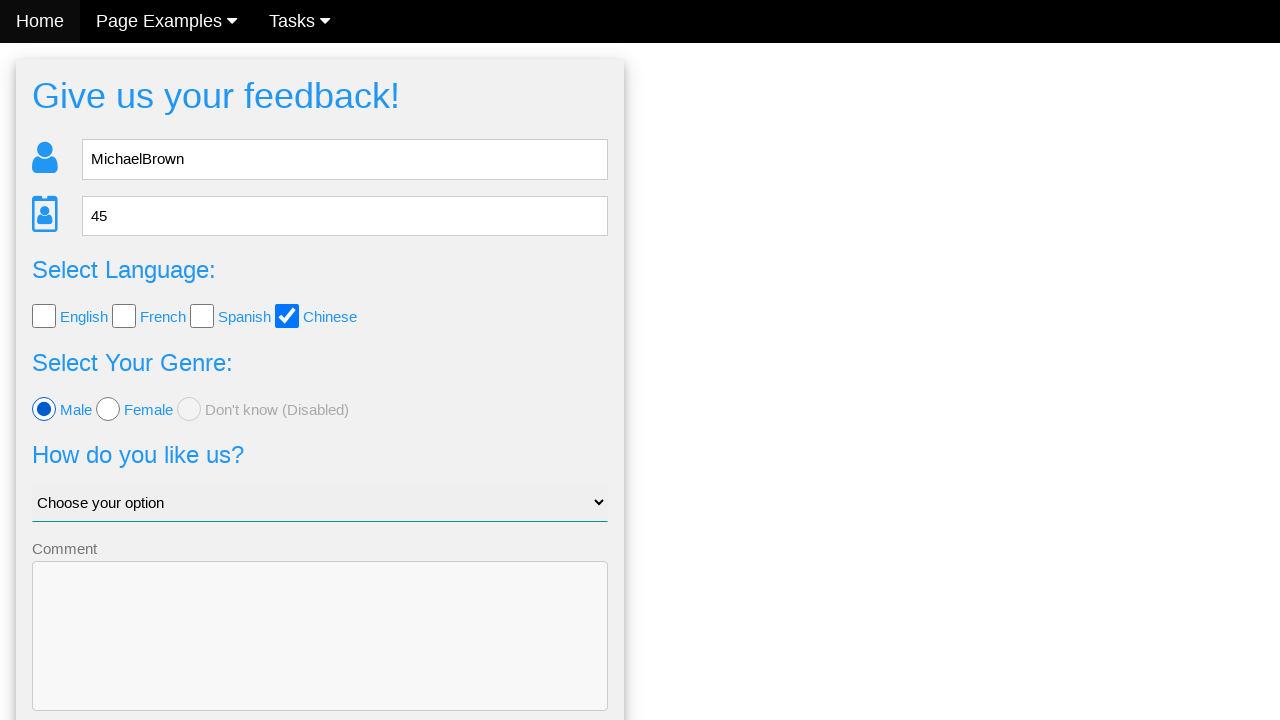

Selected 'Ok, i guess' from dropdown on #like_us
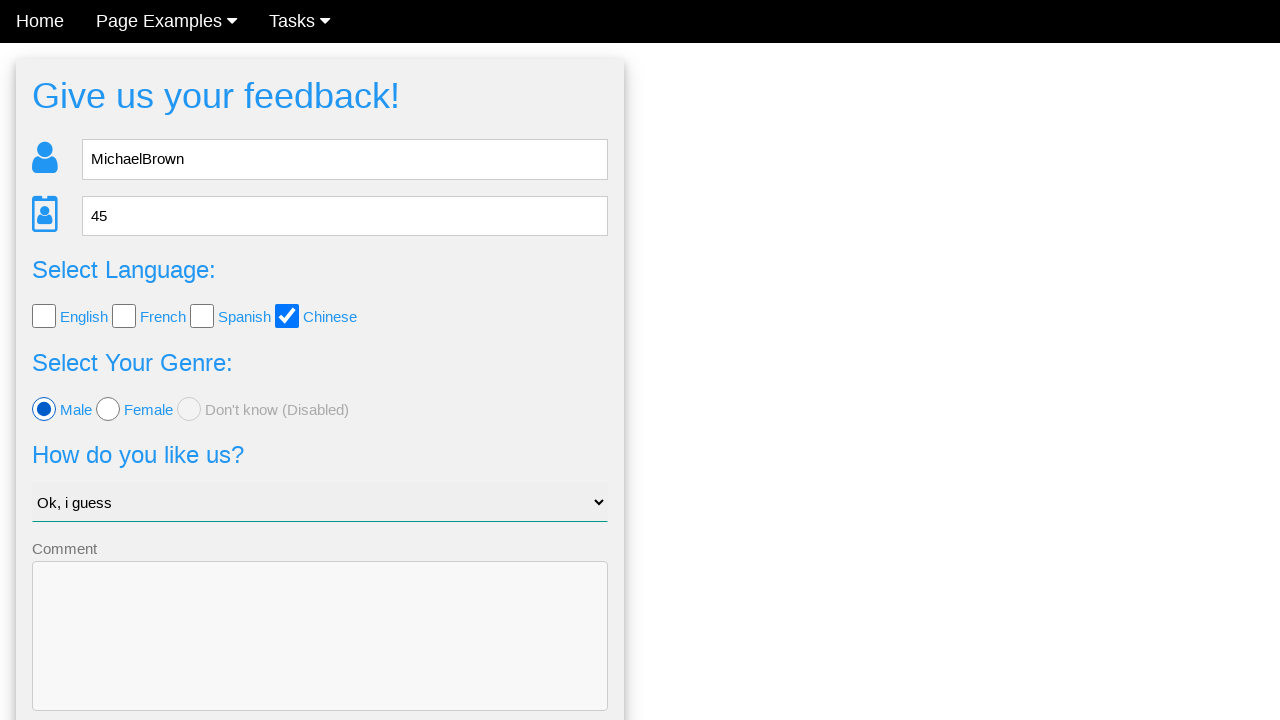

Filled comment textarea with 'Testing the no button functionality' on textarea[name='comment']
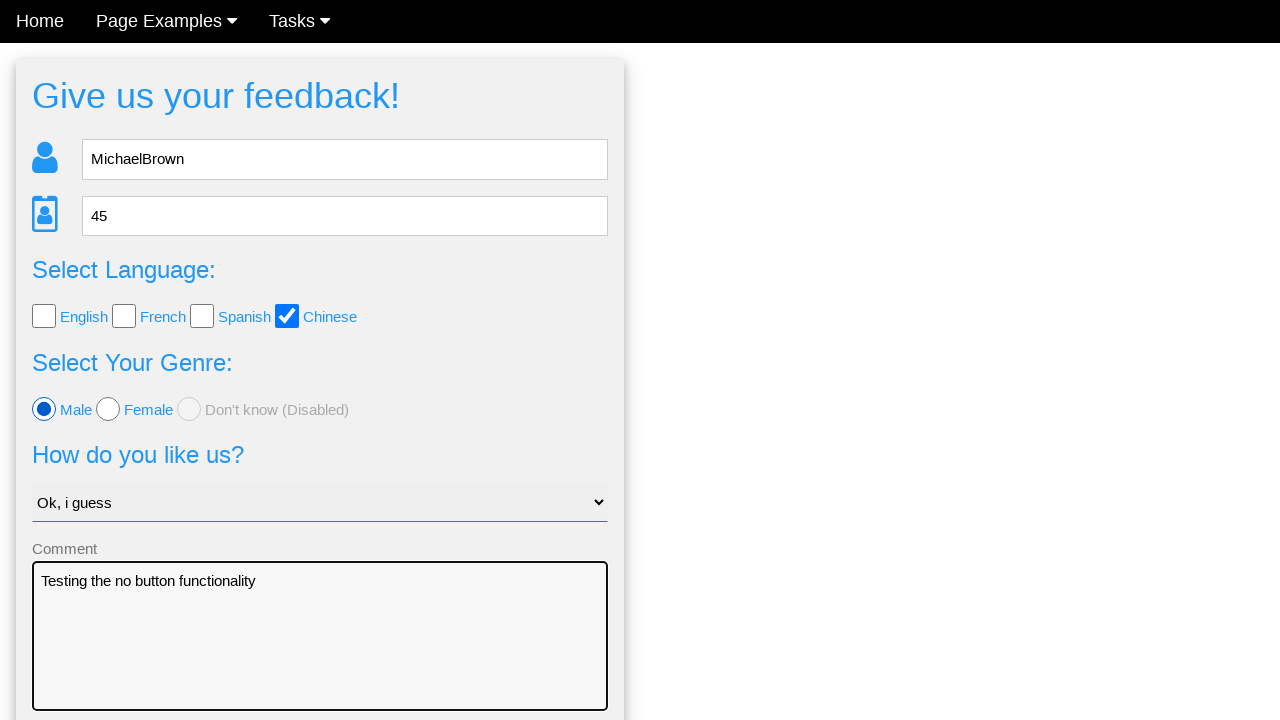

Clicked Send button to submit feedback form at (320, 656) on button.w3-btn-block
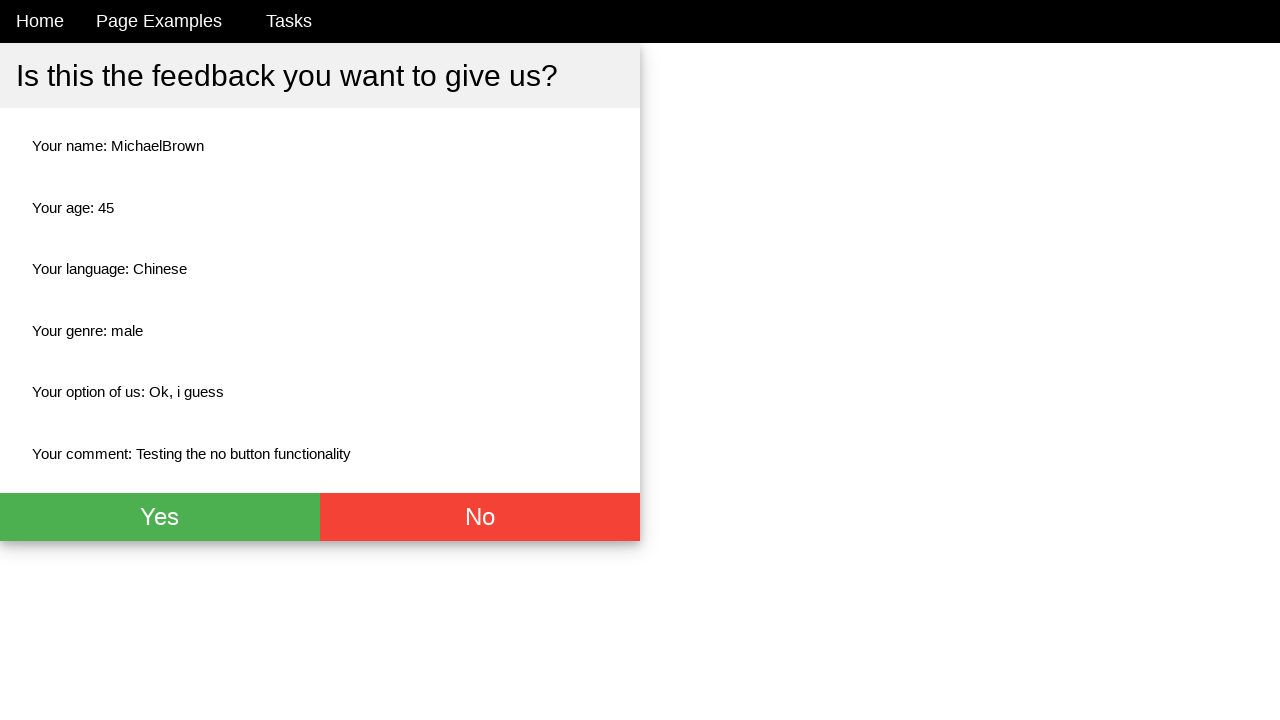

Clicked No button to return to feedback form at (480, 517) on xpath=//button[contains(text(), 'No')]
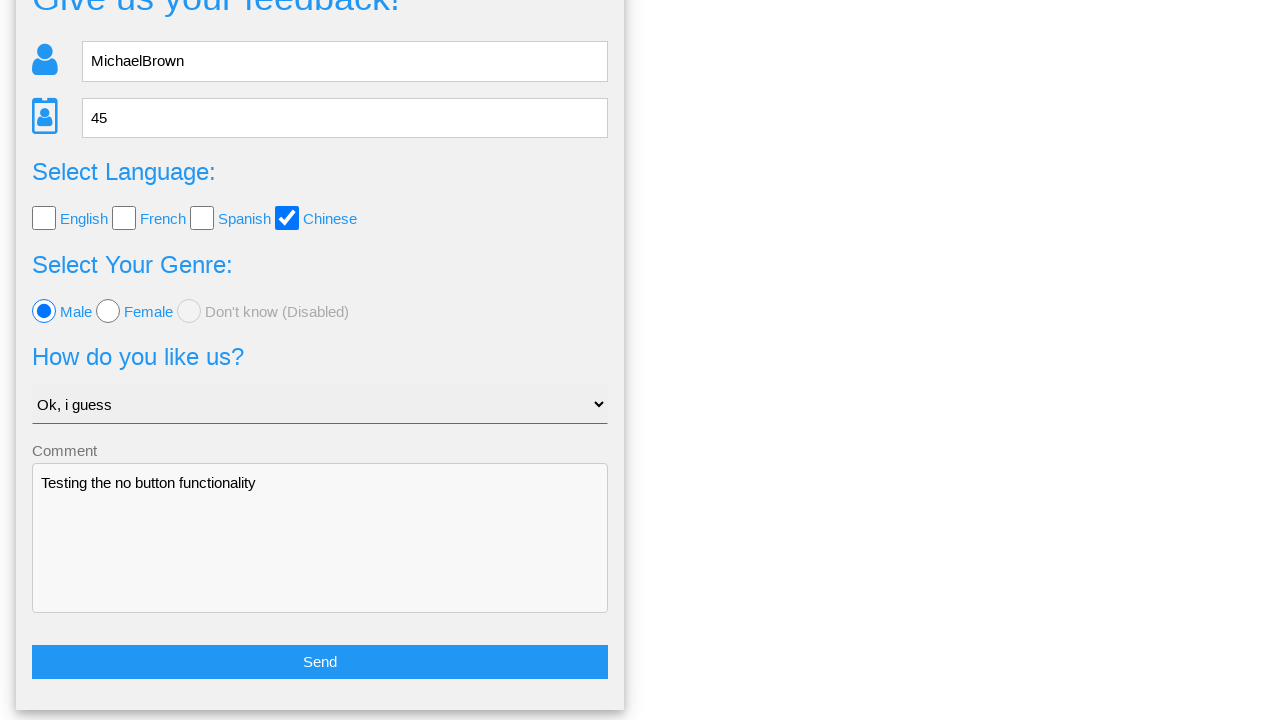

Form reloaded and name field is visible
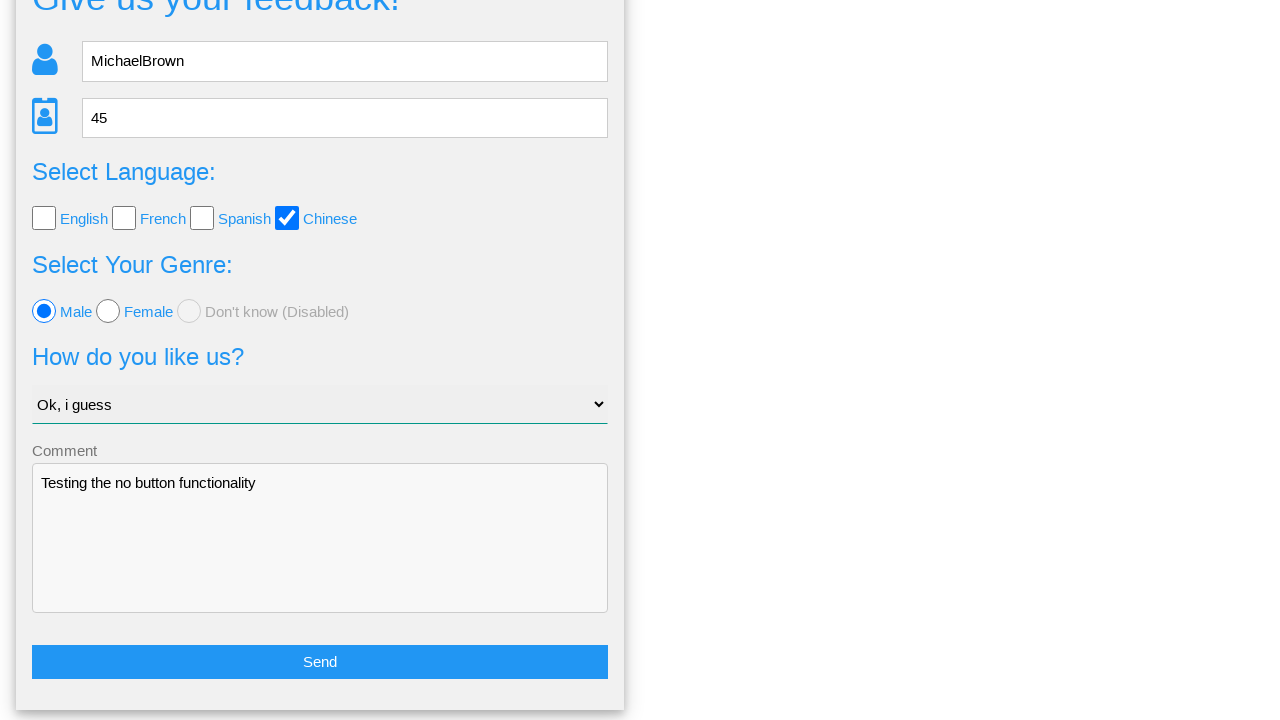

Verified name field still contains 'MichaelBrown'
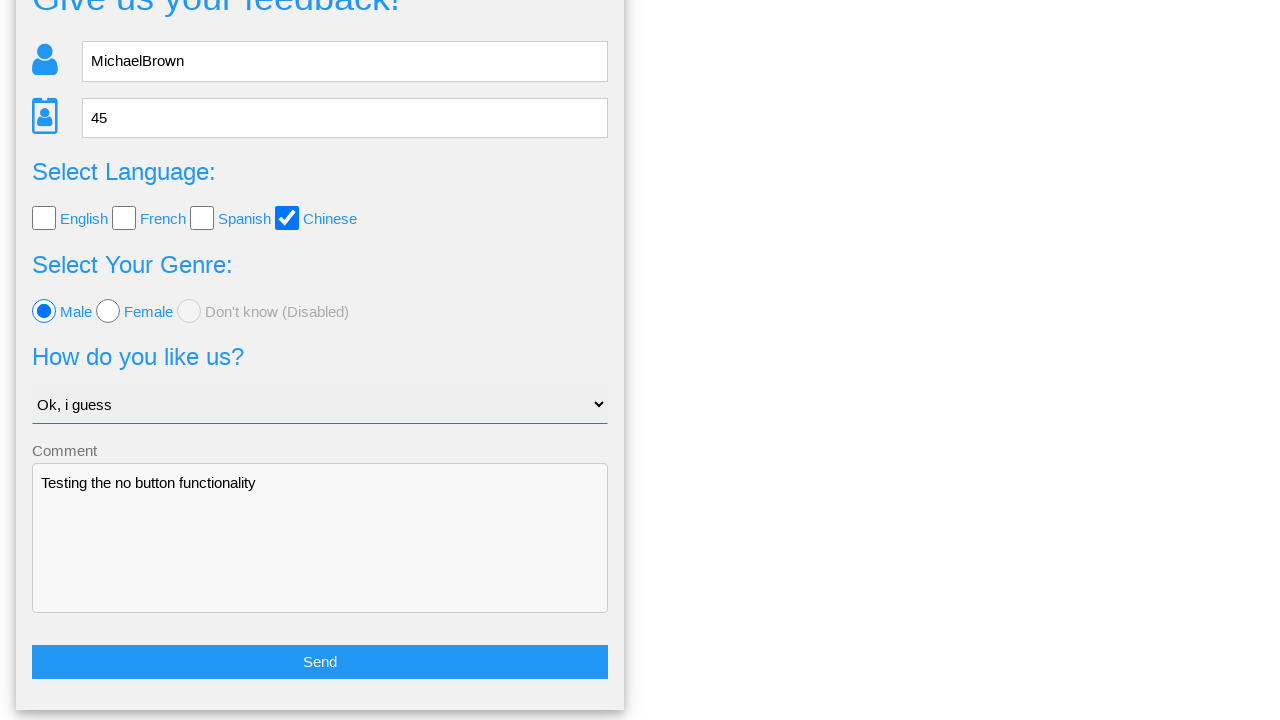

Verified age field still contains '45'
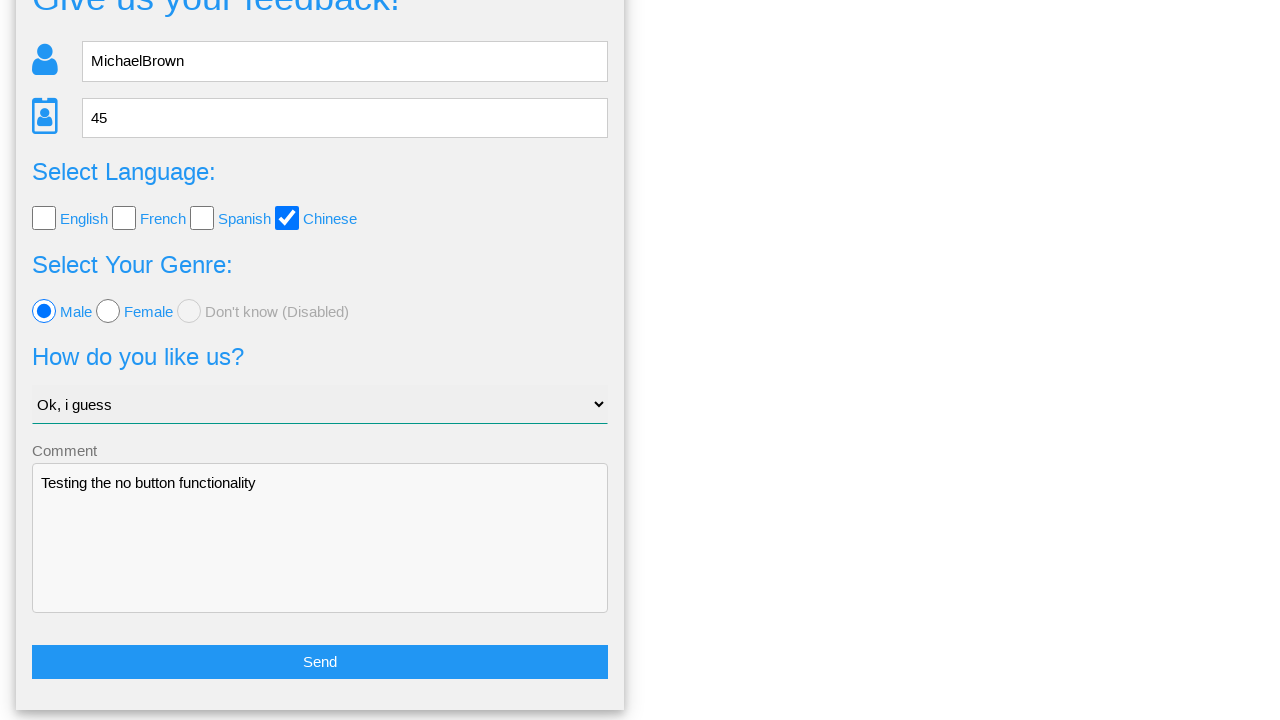

Verified 'Chinese' checkbox is still checked
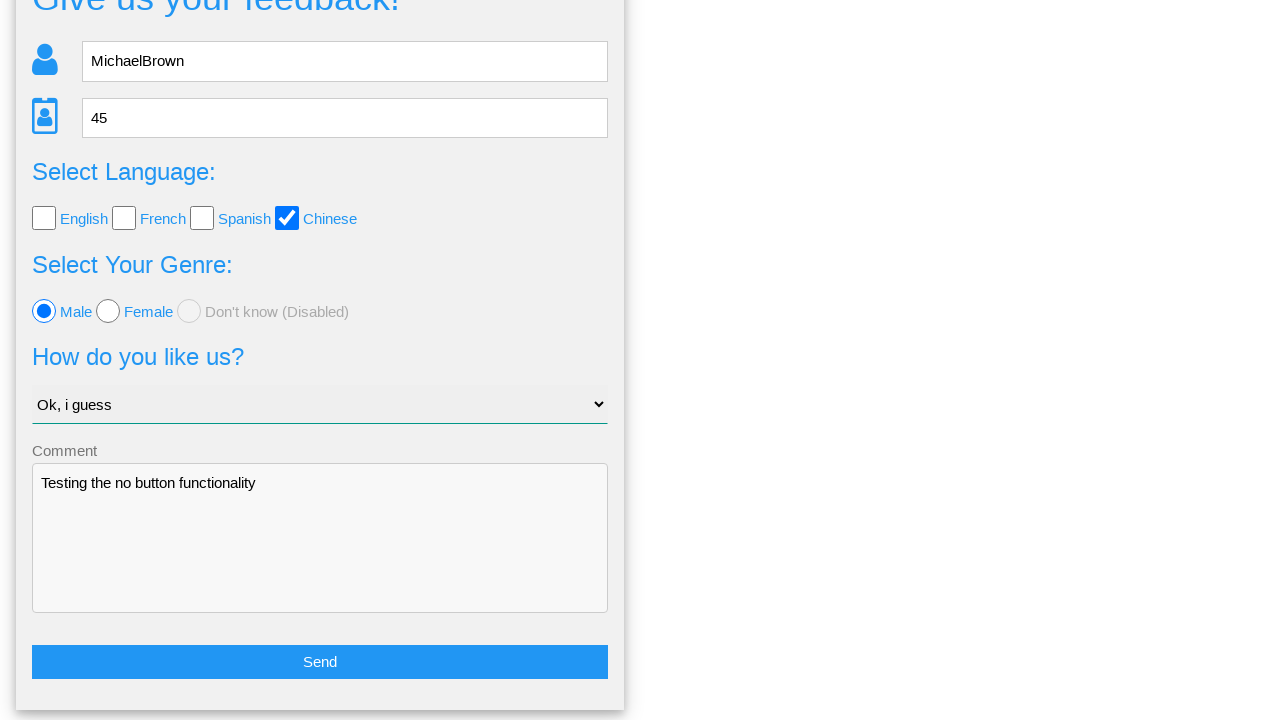

Verified 'male' radio button is still checked
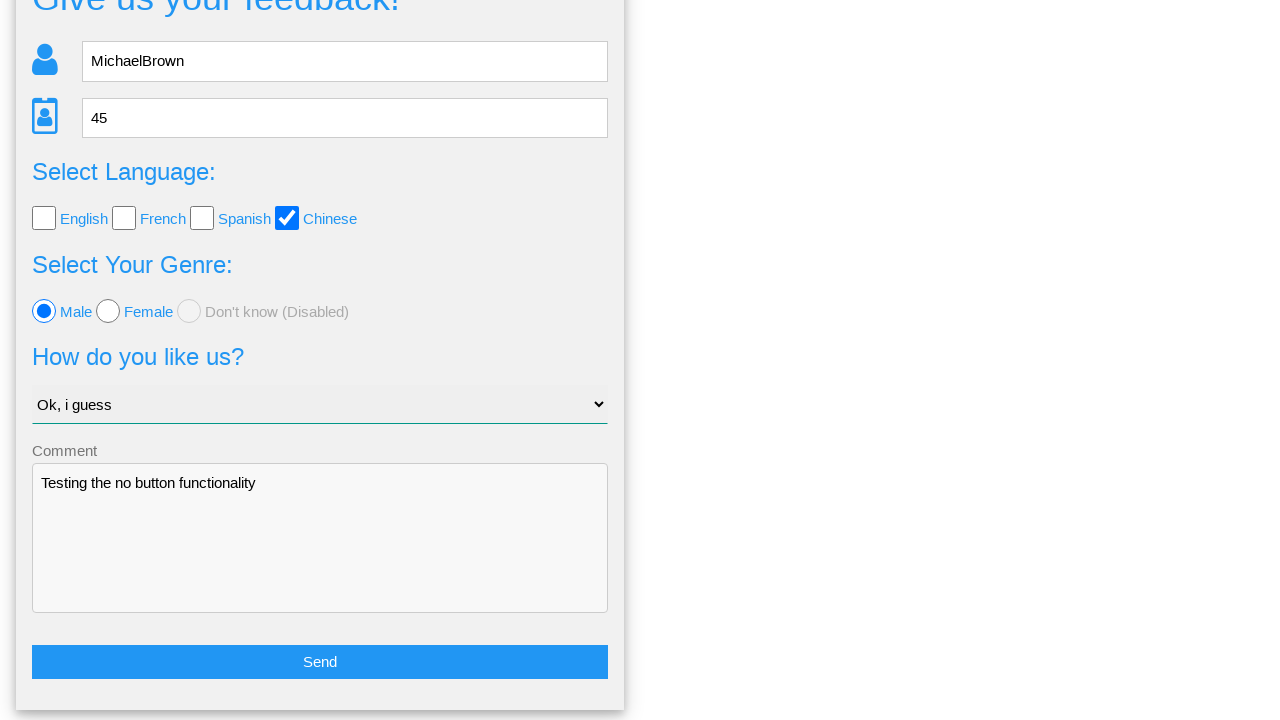

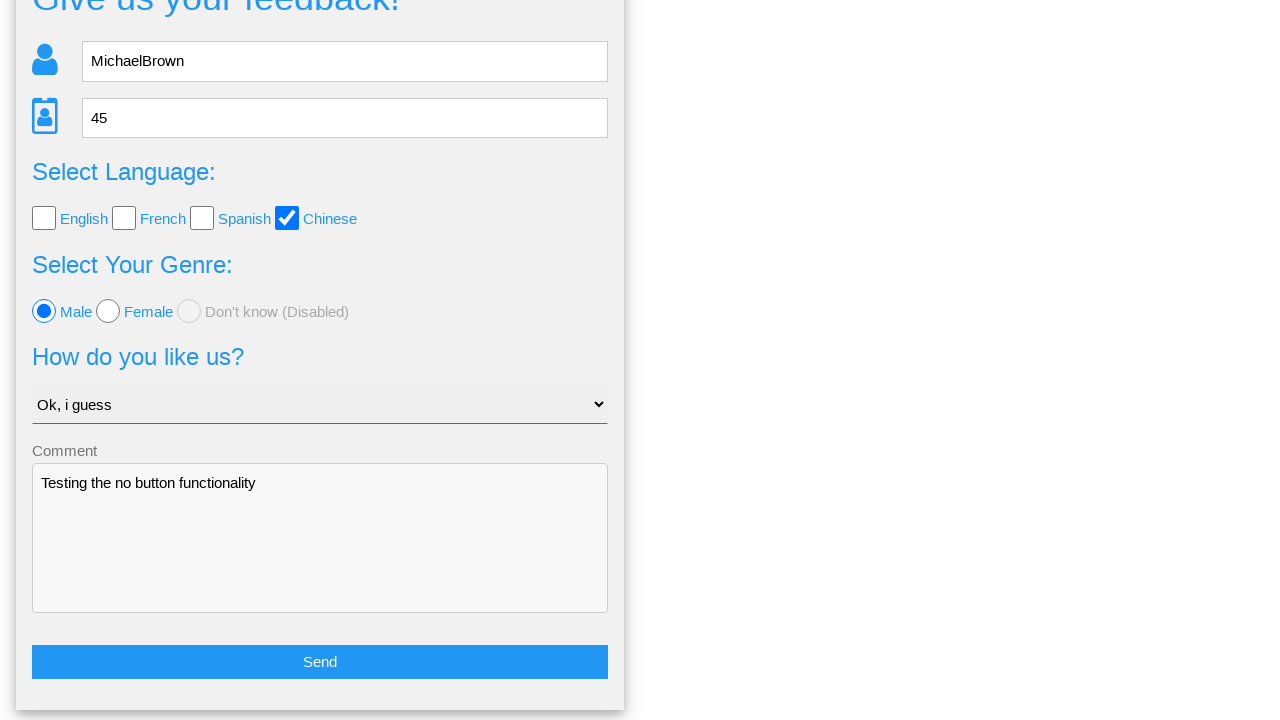